Tests that new todo items are appended to the bottom of the list by creating 3 items and verifying the count

Starting URL: https://demo.playwright.dev/todomvc

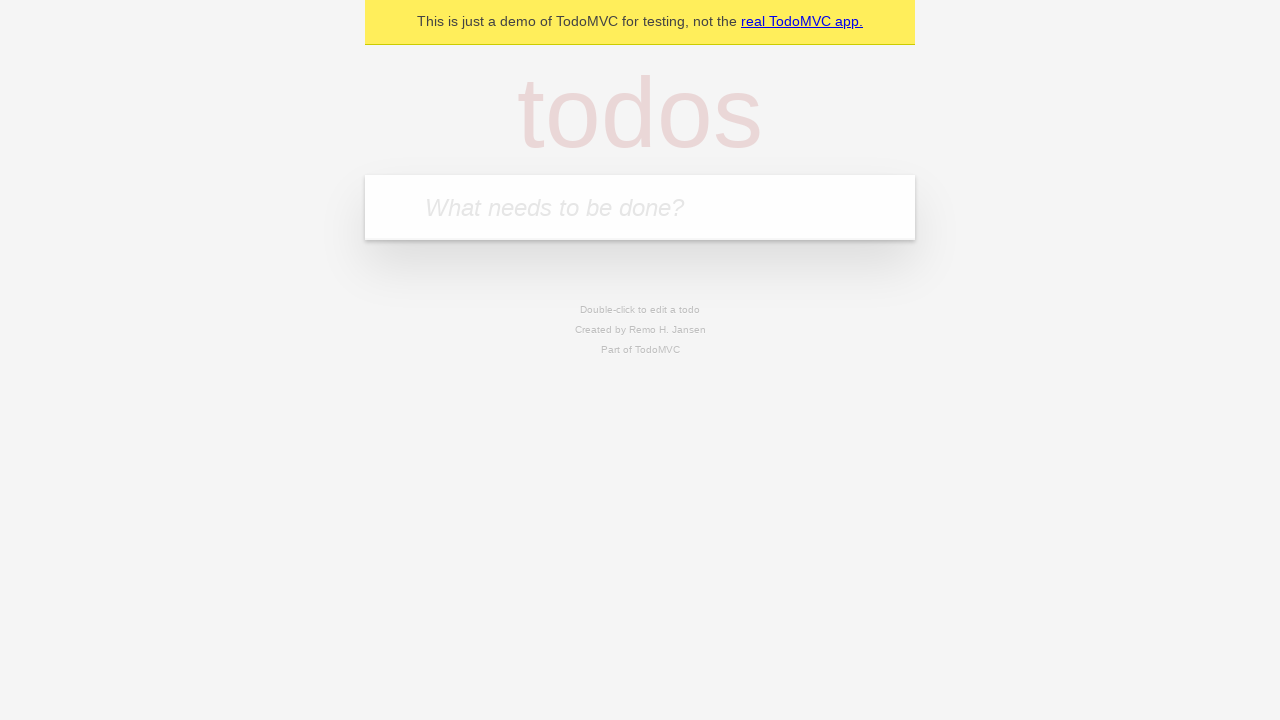

Filled todo input with 'buy some cheese' on internal:attr=[placeholder="What needs to be done?"i]
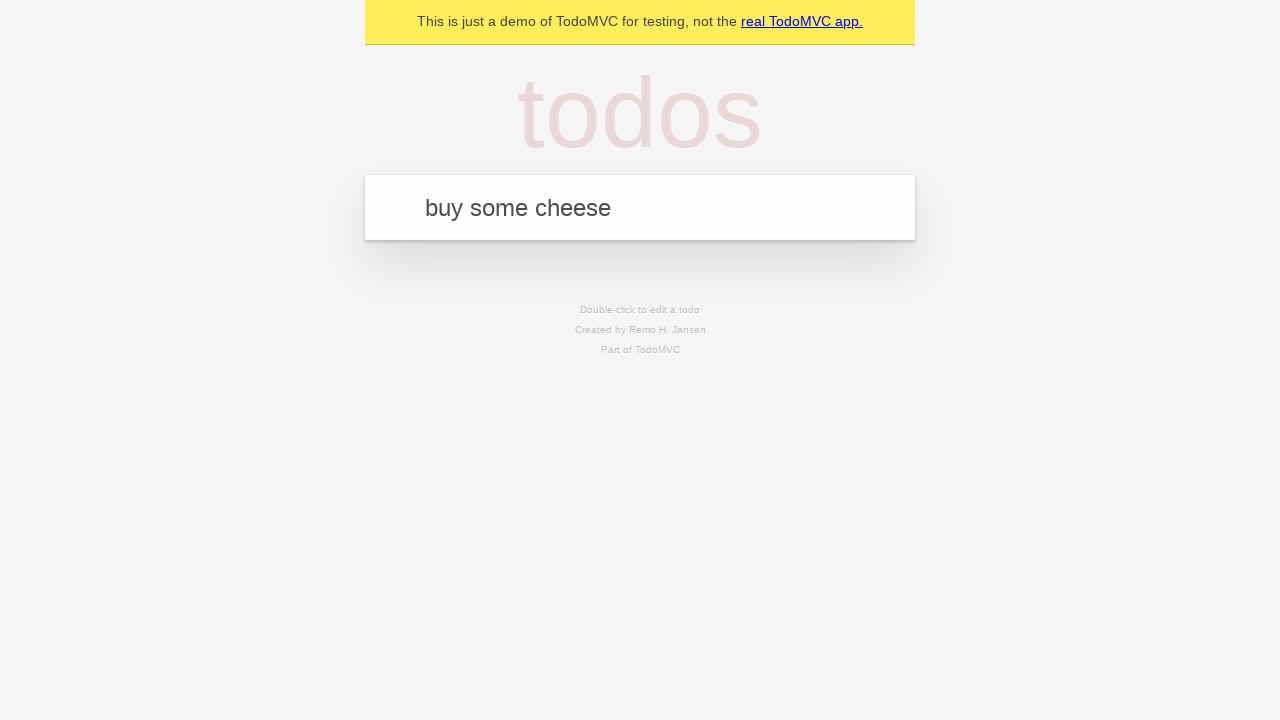

Pressed Enter to create todo item 'buy some cheese' on internal:attr=[placeholder="What needs to be done?"i]
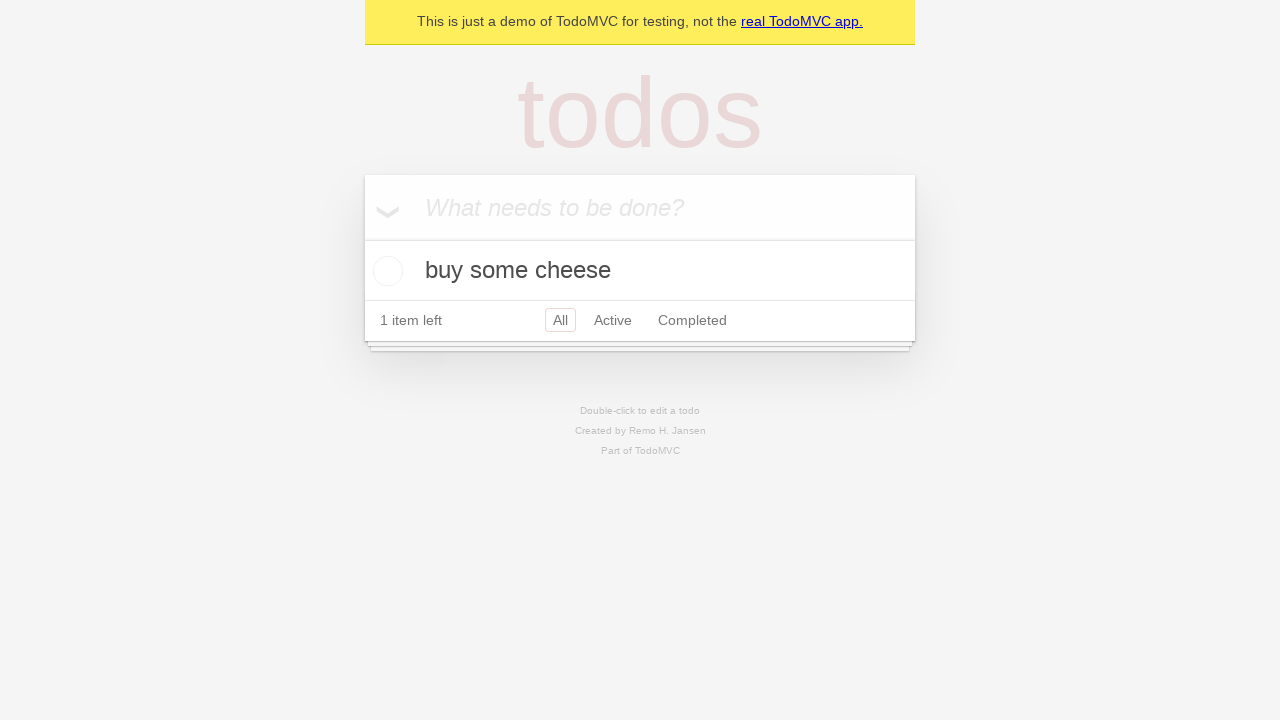

Filled todo input with 'feed the cat' on internal:attr=[placeholder="What needs to be done?"i]
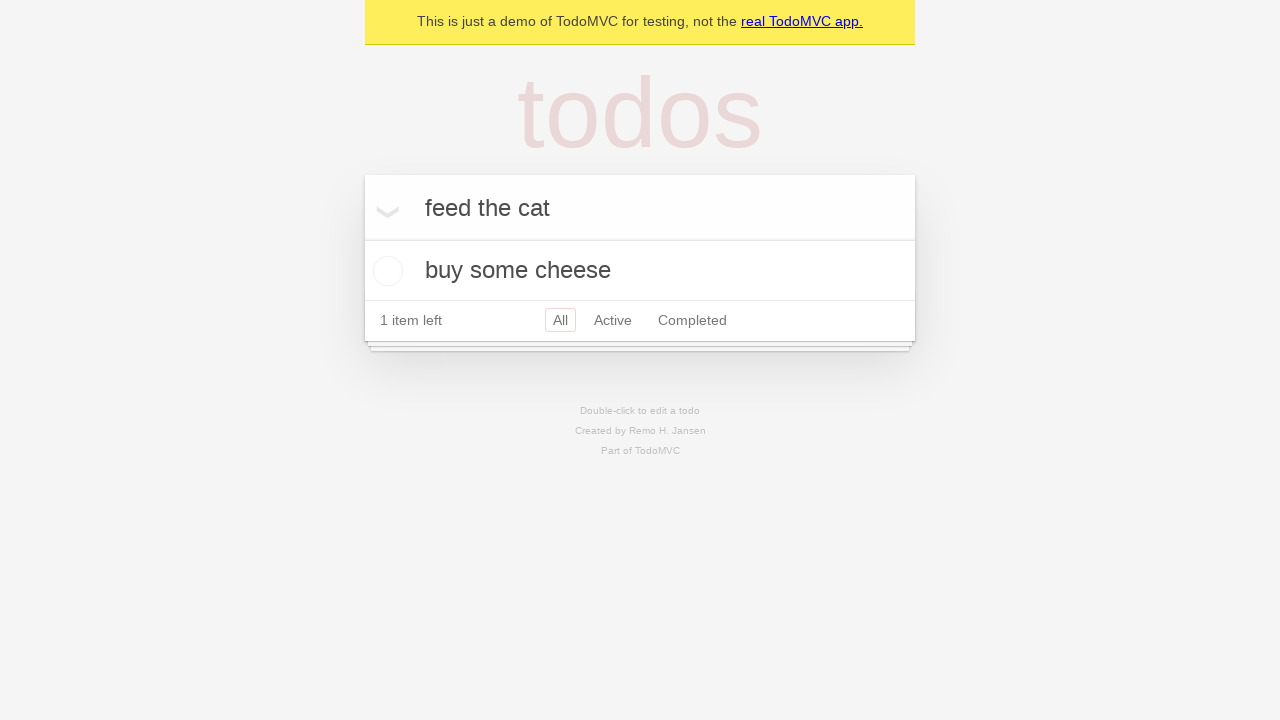

Pressed Enter to create todo item 'feed the cat' on internal:attr=[placeholder="What needs to be done?"i]
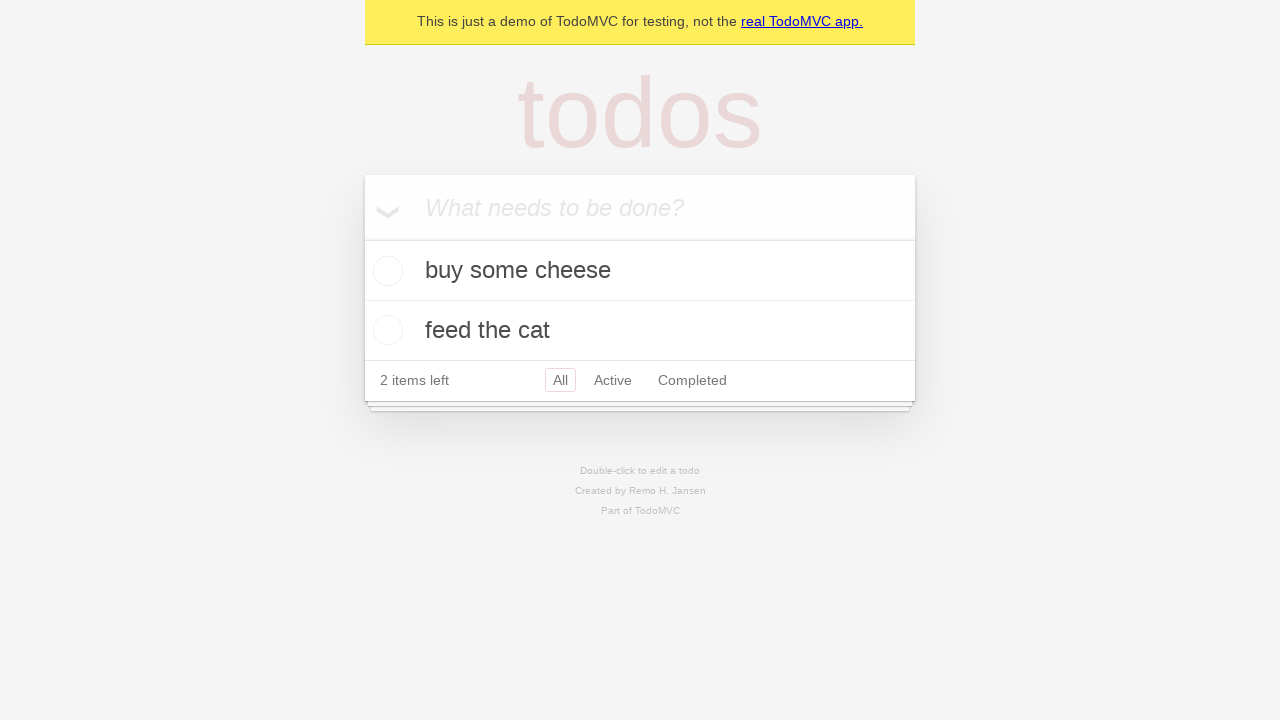

Filled todo input with 'book a doctors appointment' on internal:attr=[placeholder="What needs to be done?"i]
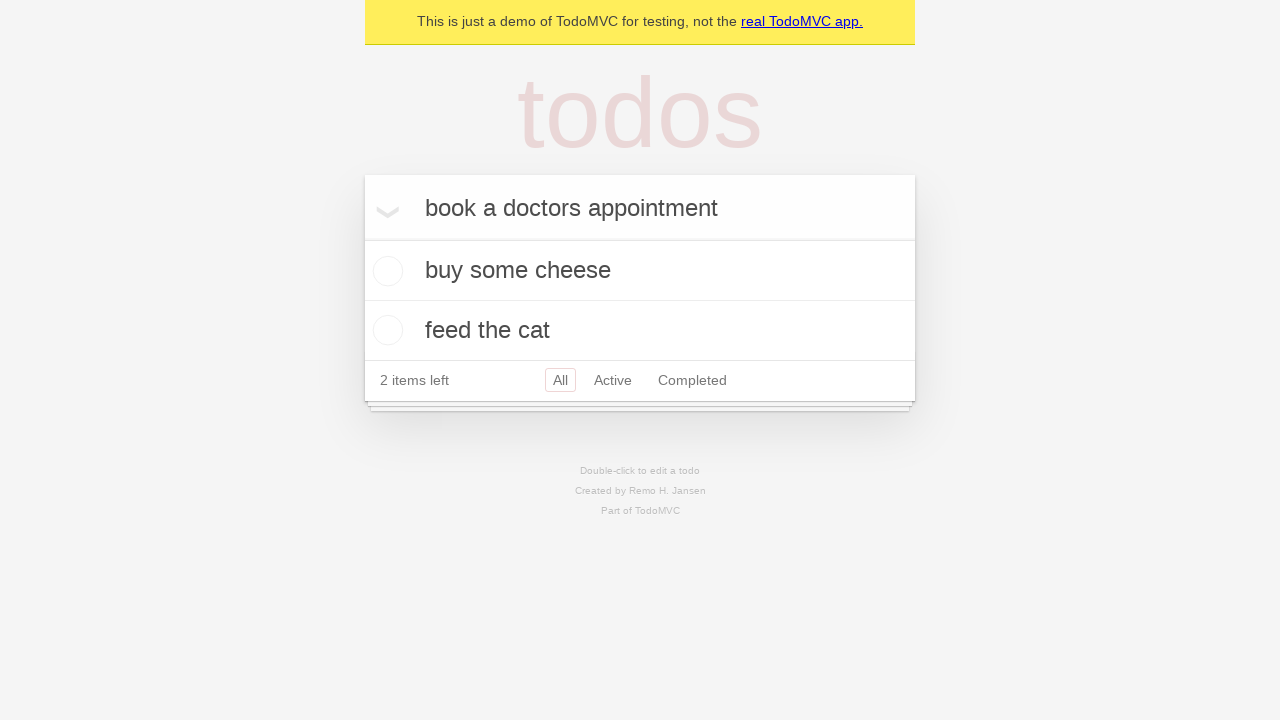

Pressed Enter to create todo item 'book a doctors appointment' on internal:attr=[placeholder="What needs to be done?"i]
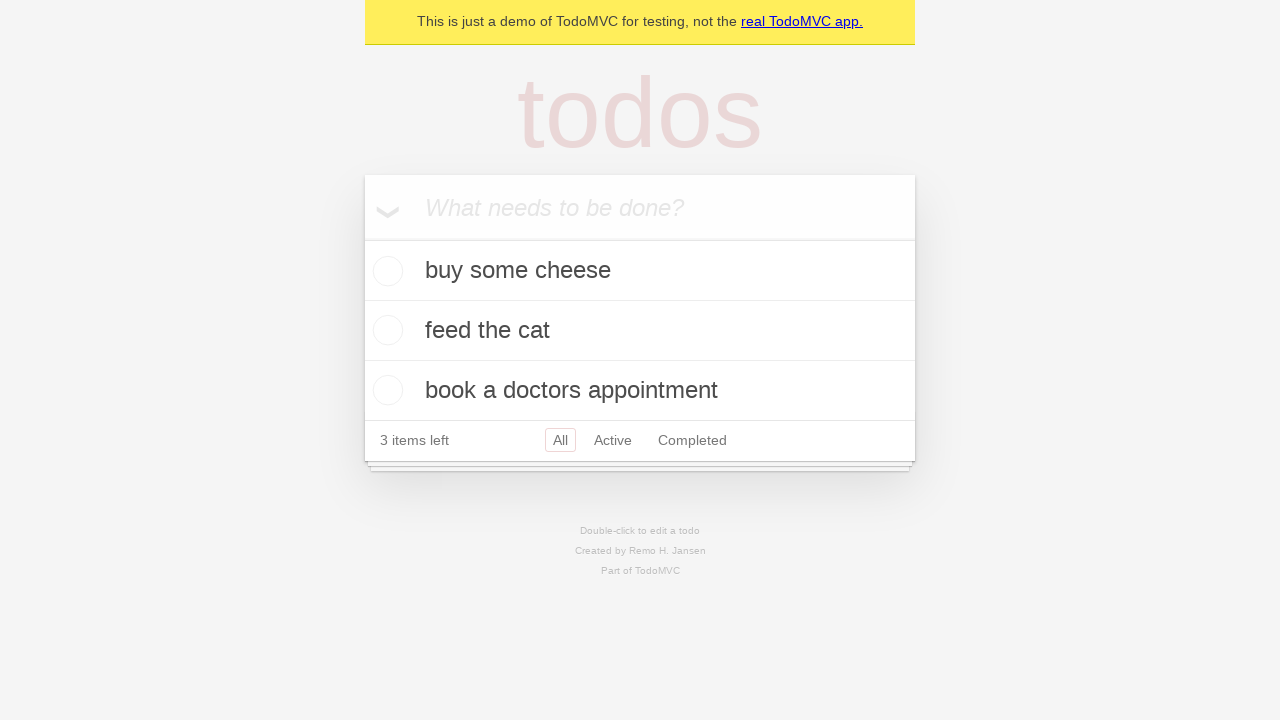

Verified that 3 items are displayed in the list
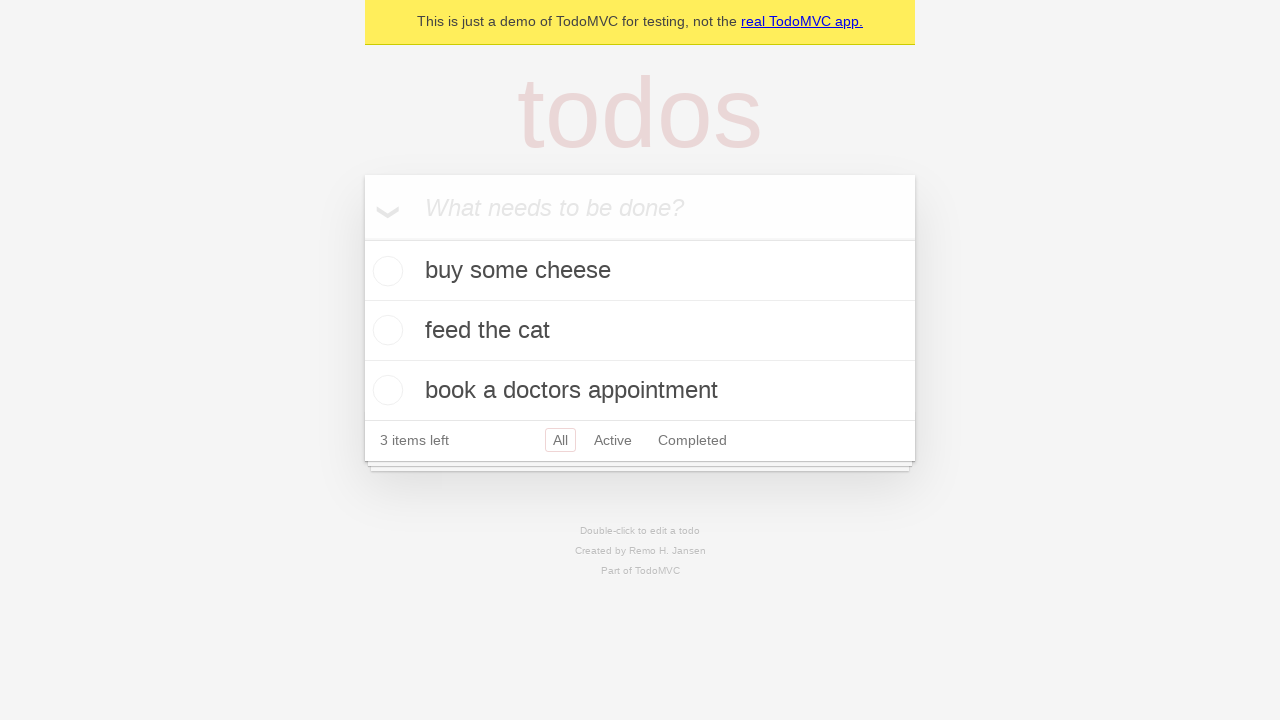

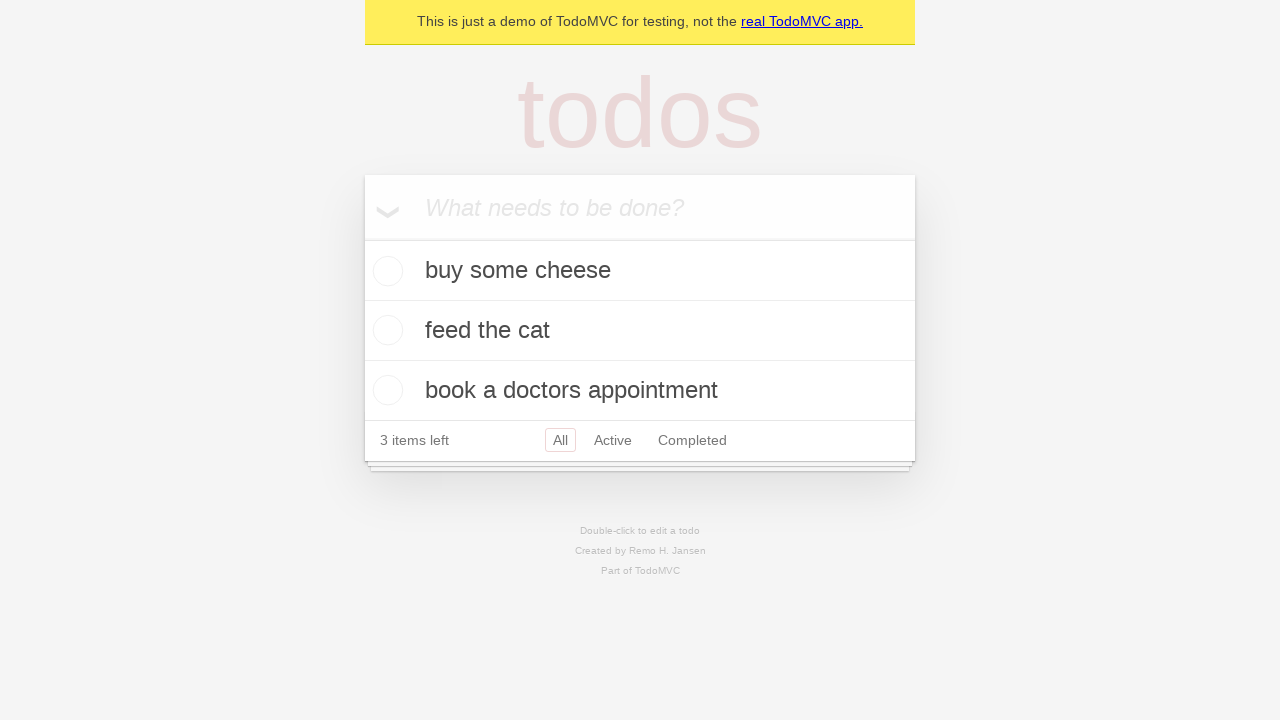